Sets a smaller window size and scrolls the viewport down by 200 pixels from the current position.

Starting URL: https://crossbrowsertesting.github.io/selenium_example_page.html

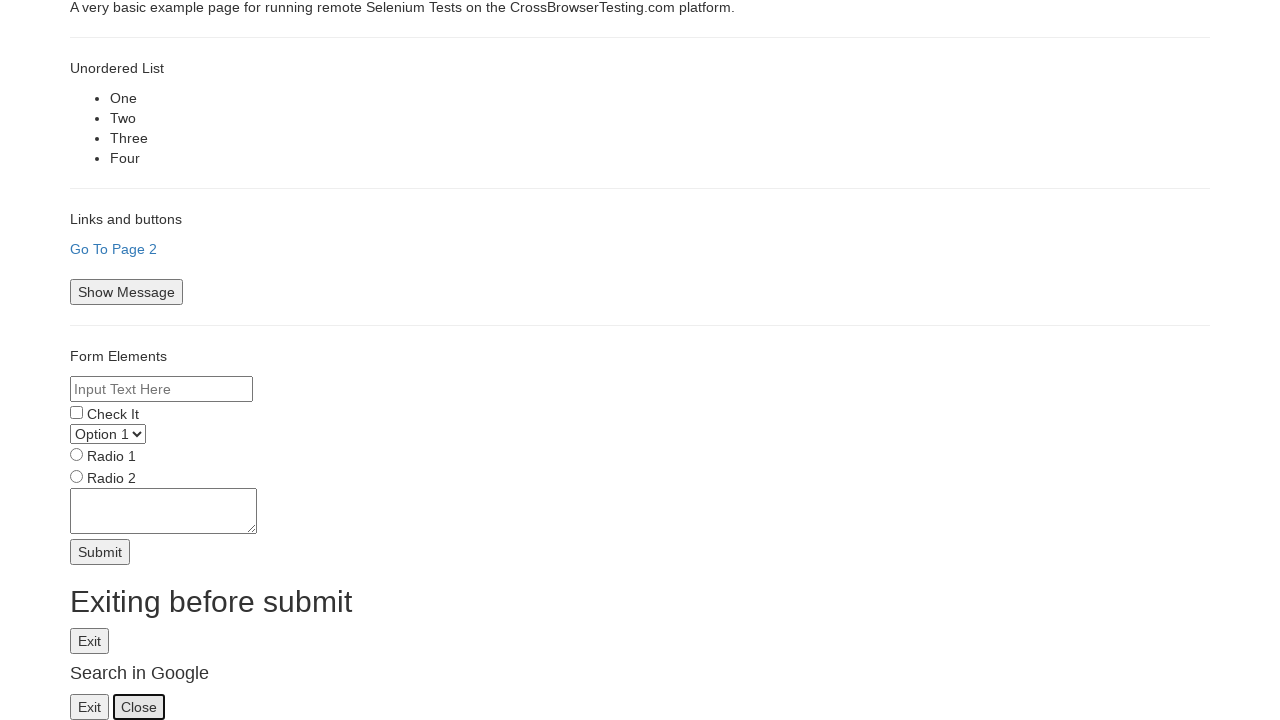

Navigated to Selenium example page
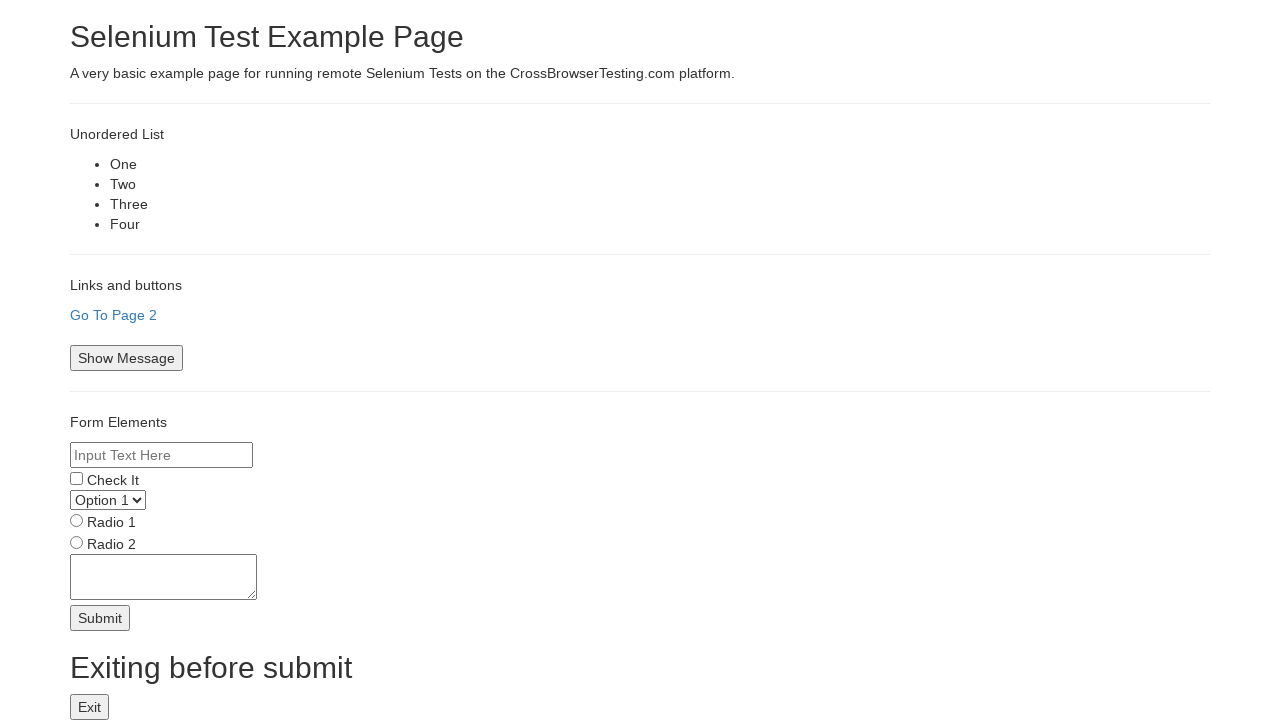

Set viewport size to 500x400 pixels
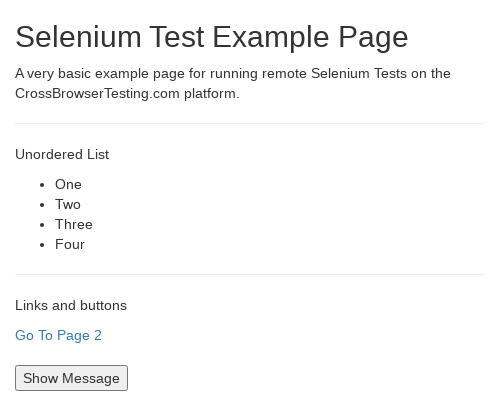

Scrolled viewport down by 200 pixels
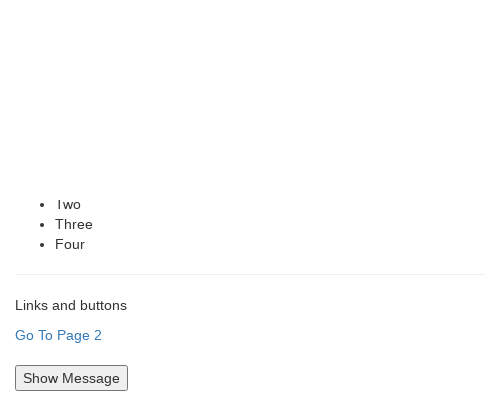

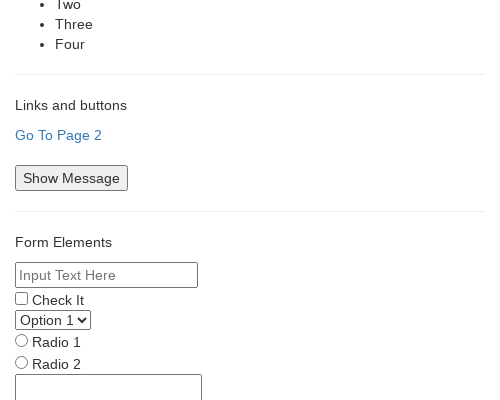